Tests adding a new customer to the banking system by filling out customer details and verifying the customer was added successfully

Starting URL: https://globalsqa.com/angularJs-protractor/BankingProject/#/login

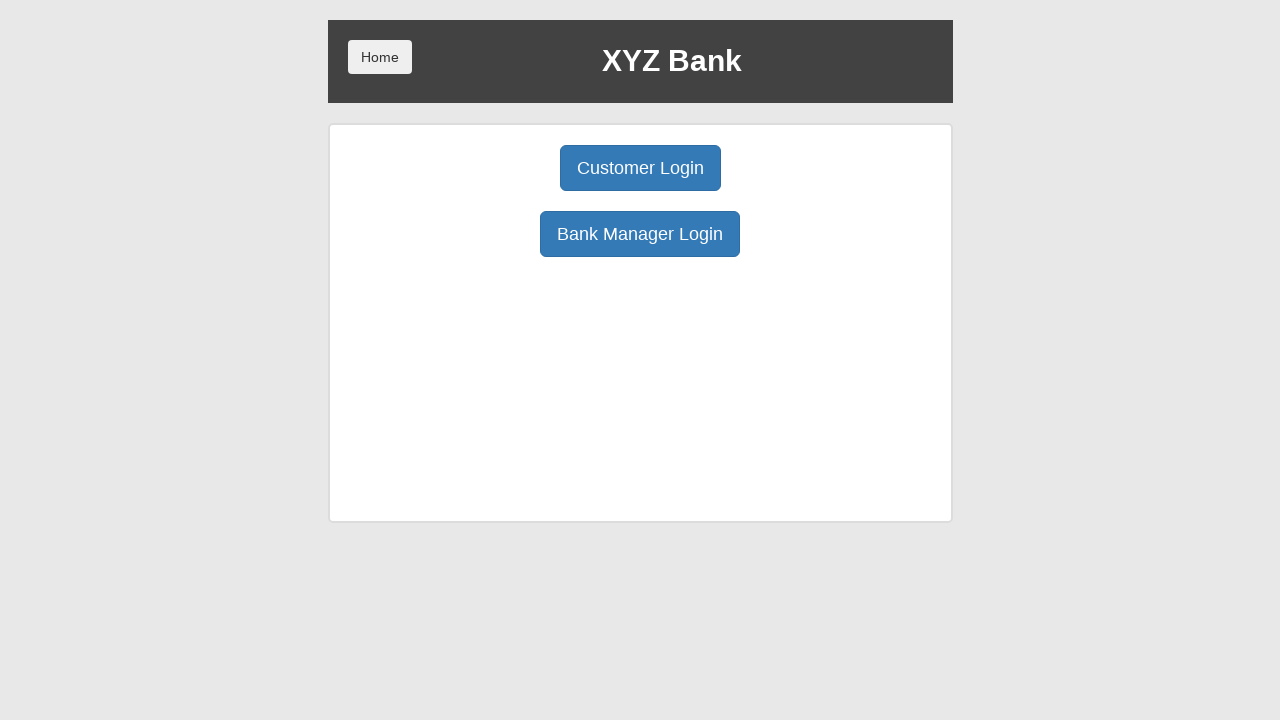

Generated random user ID: 106
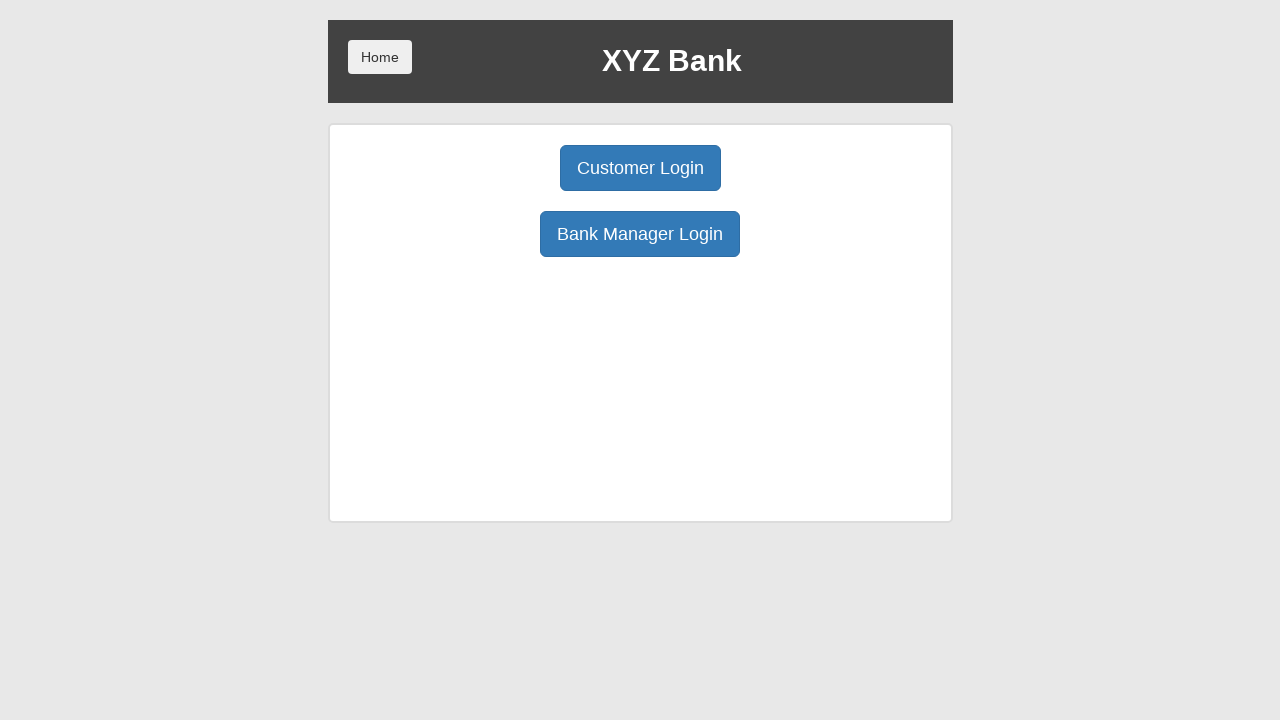

Clicked Bank Manager Login button at (640, 234) on xpath=/html/body/div/div/div[2]/div/div[1]/div[2]/button
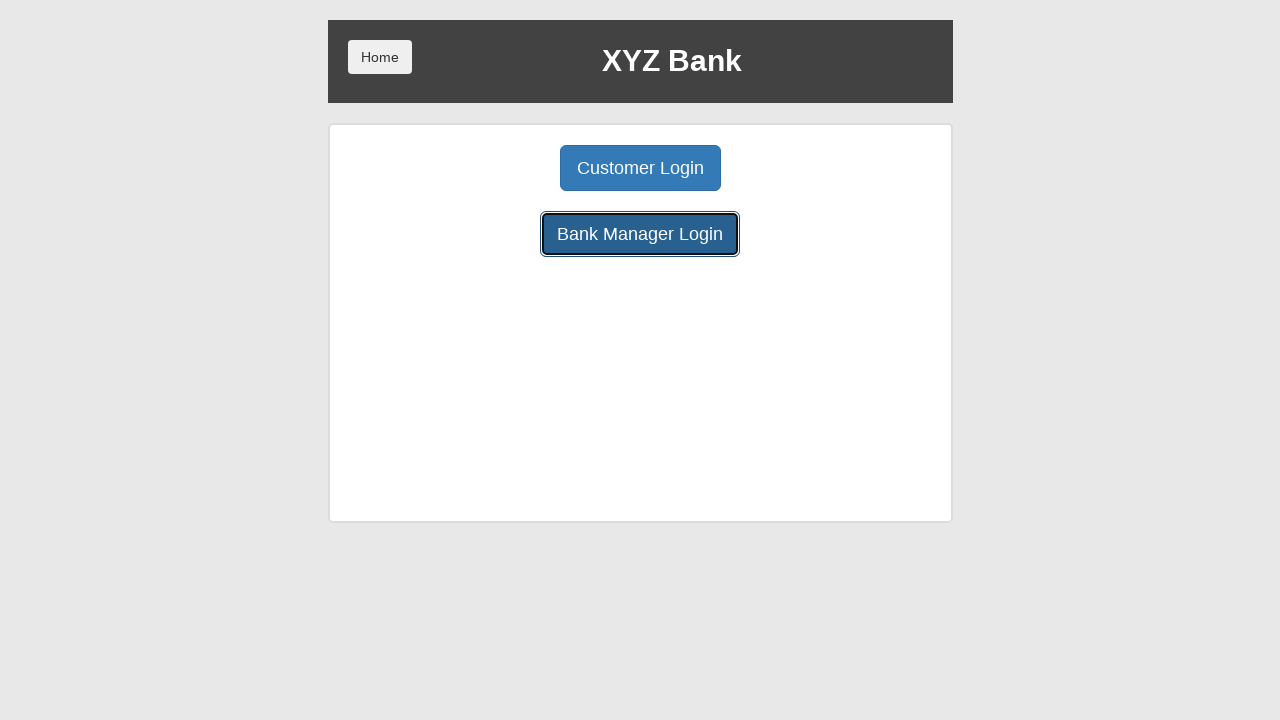

Clicked Add Customer button at (502, 168) on xpath=/html/body/div/div/div[2]/div/div[1]/button[1]
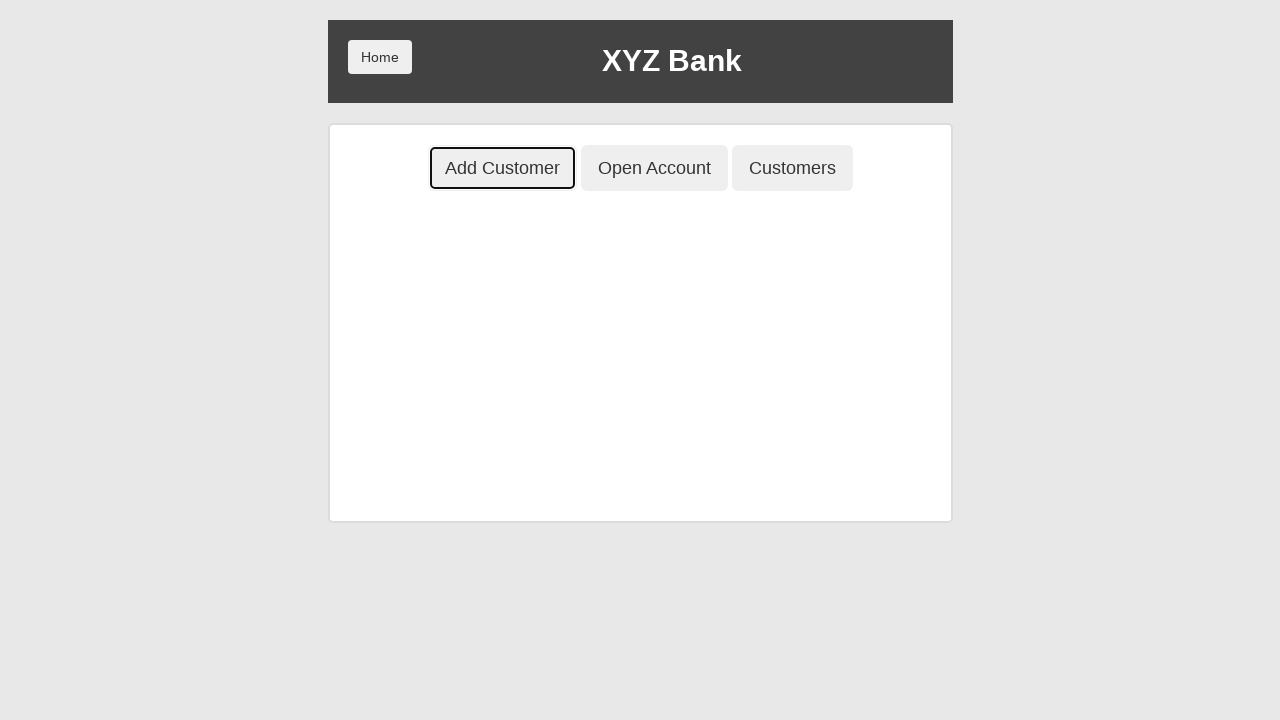

Filled customer first name field with 'Mr' on xpath=/html/body/div/div/div[2]/div/div[2]/div/div/form/div[1]/input
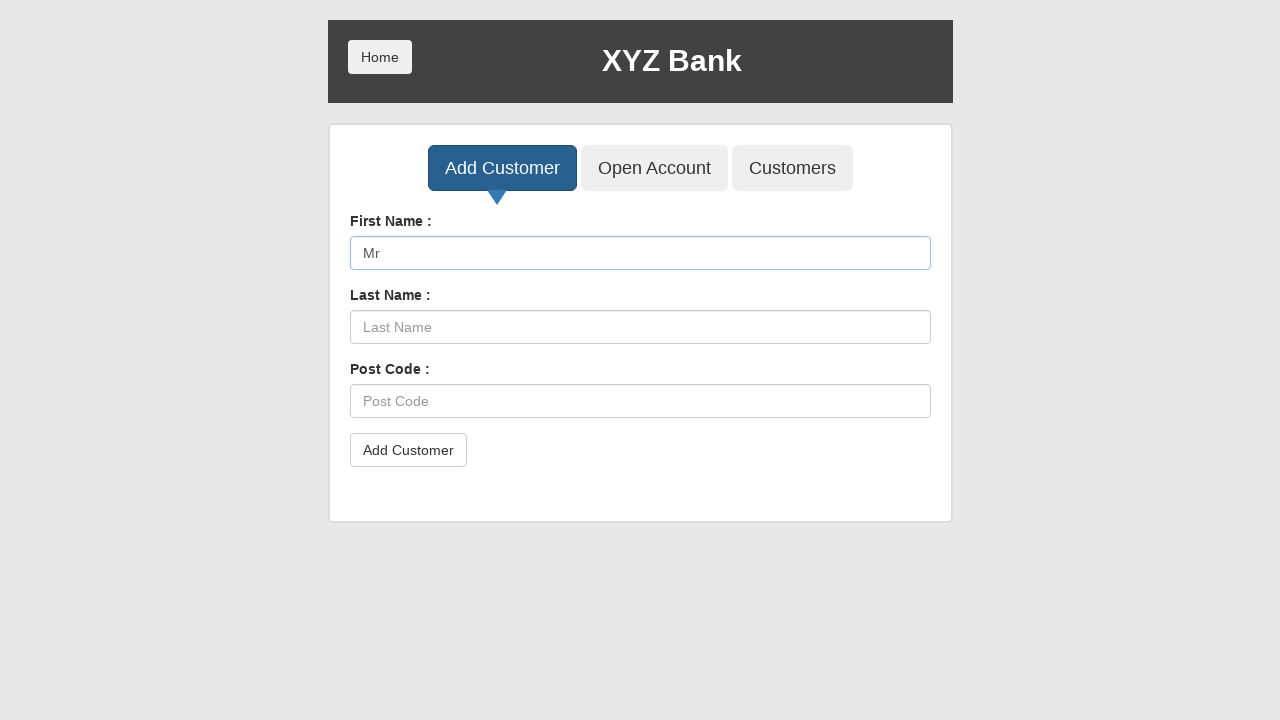

Filled customer last name field with 'user106' on xpath=/html/body/div/div/div[2]/div/div[2]/div/div/form/div[2]/input
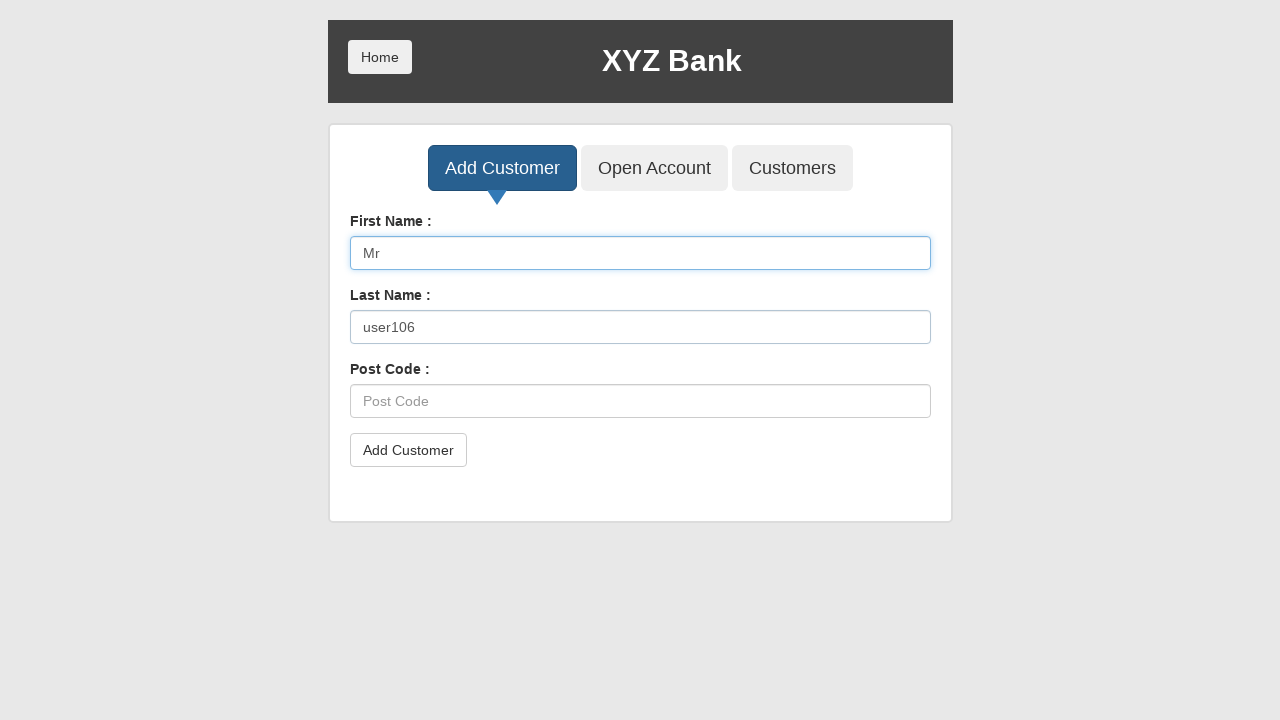

Filled customer postal code field with '106' on xpath=/html/body/div/div/div[2]/div/div[2]/div/div/form/div[3]/input
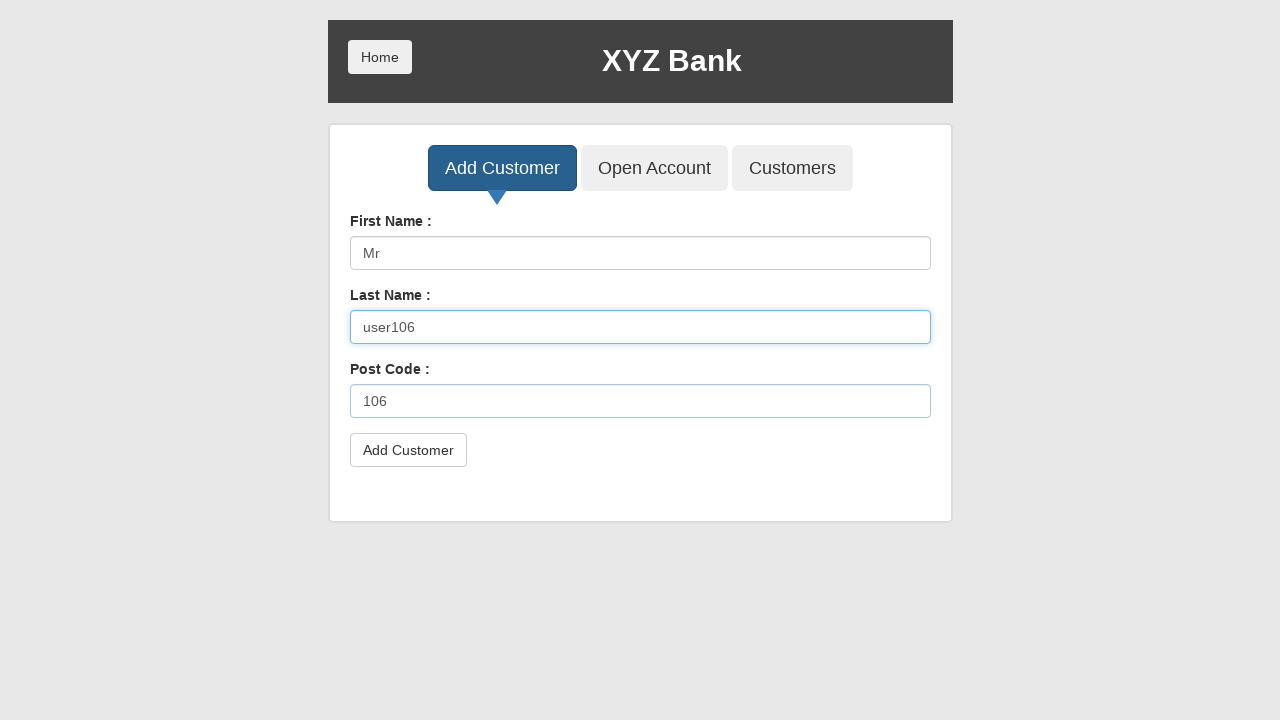

Clicked Add Customer submit button at (408, 450) on xpath=/html/body/div/div/div[2]/div/div[2]/div/div/form/button
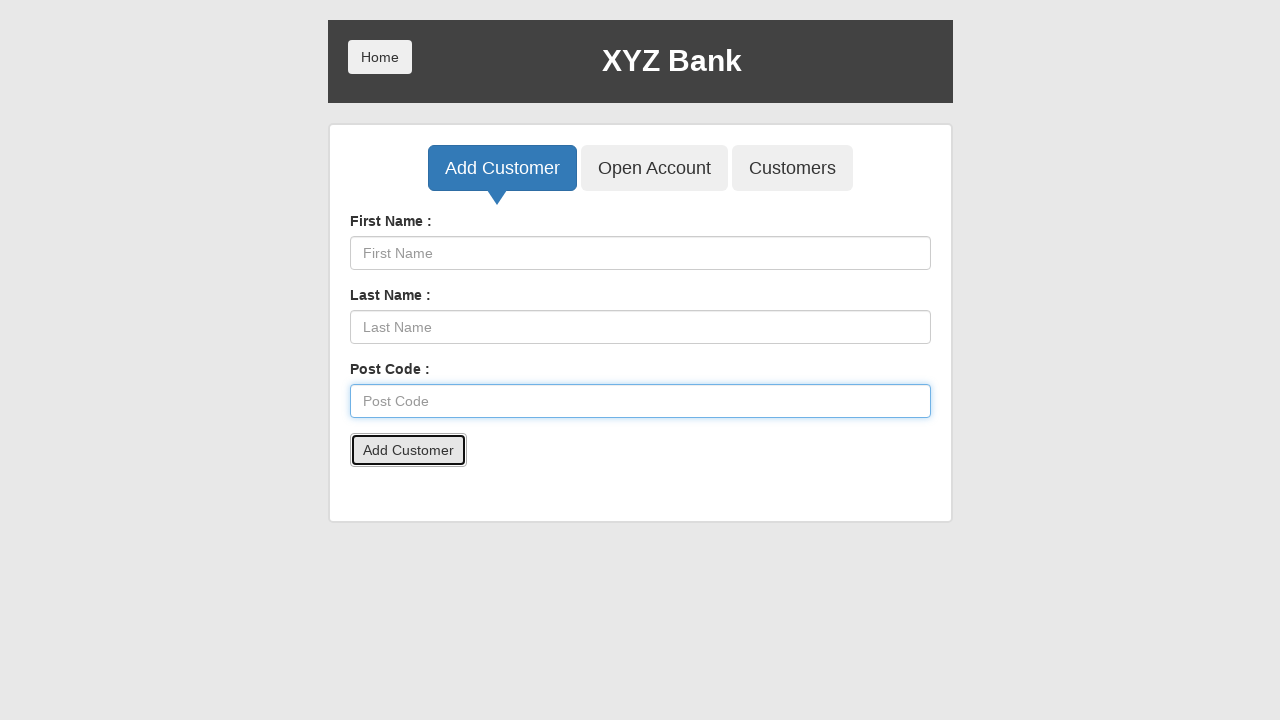

Set up alert handler to accept dialogs
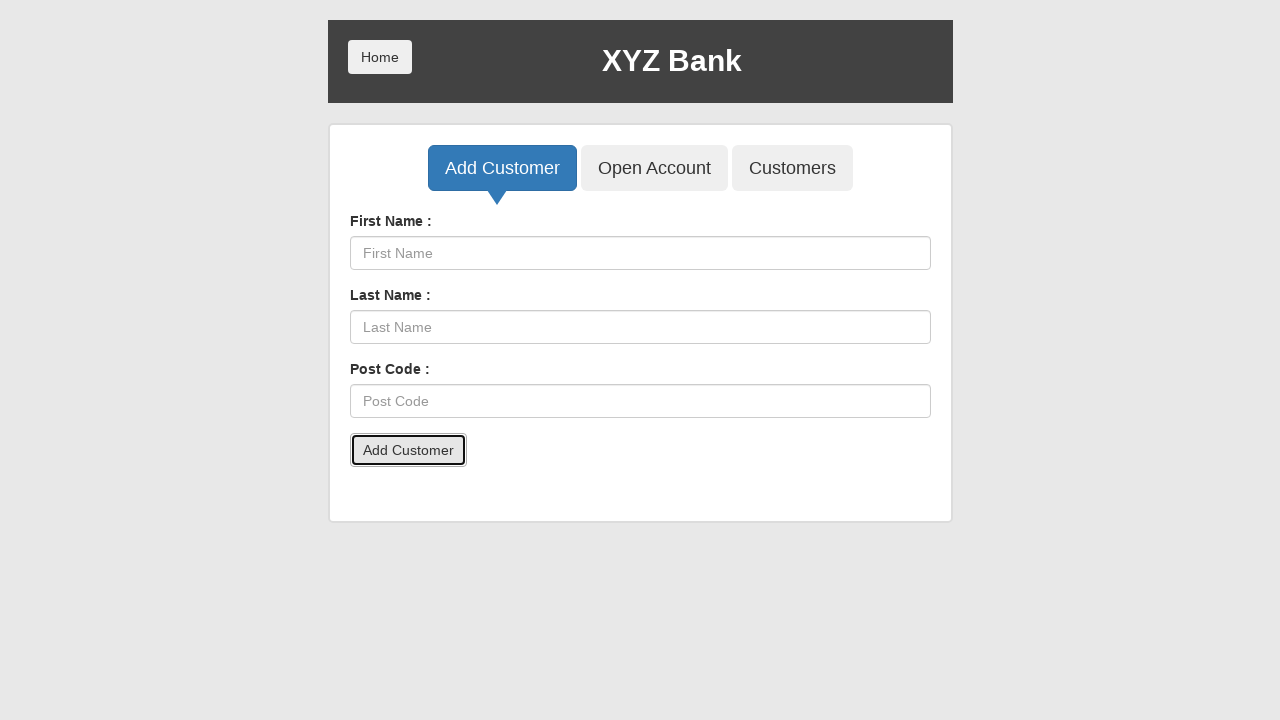

Navigated to customers list page
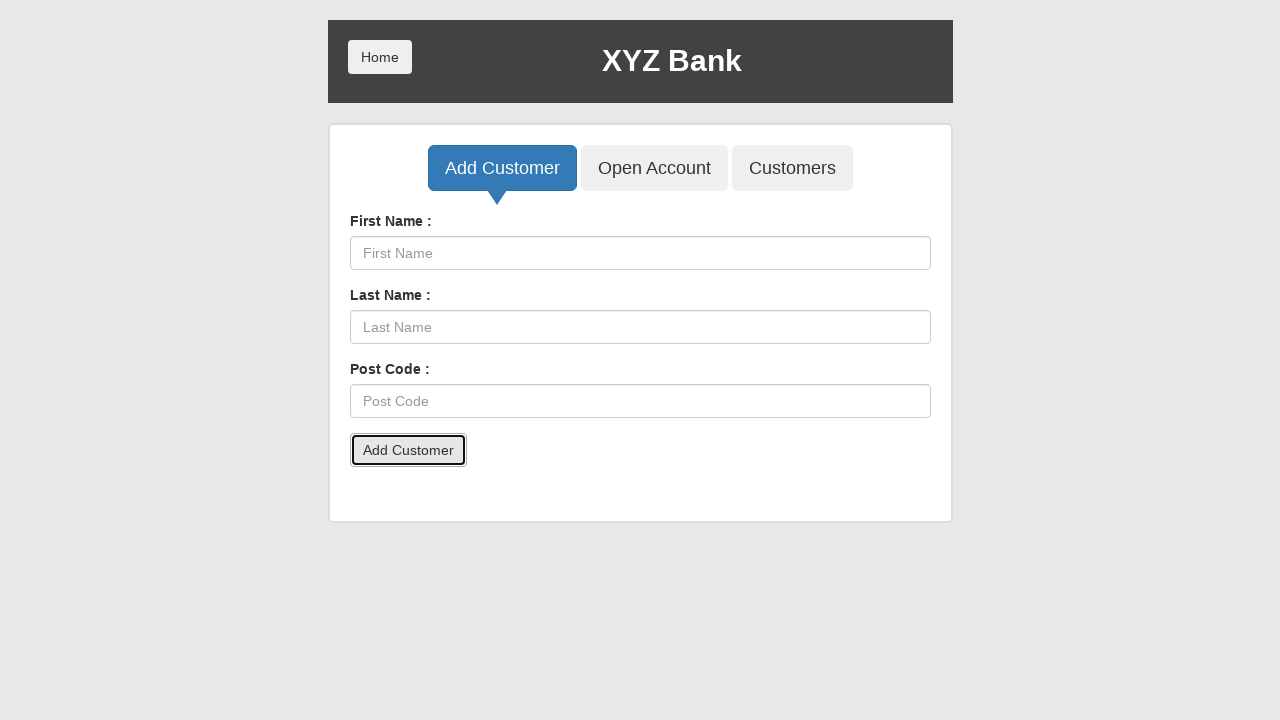

Entered search term 'user106' in customer search field on xpath=/html/body/div/div/div[2]/div/div[2]/div/form/div/div/input
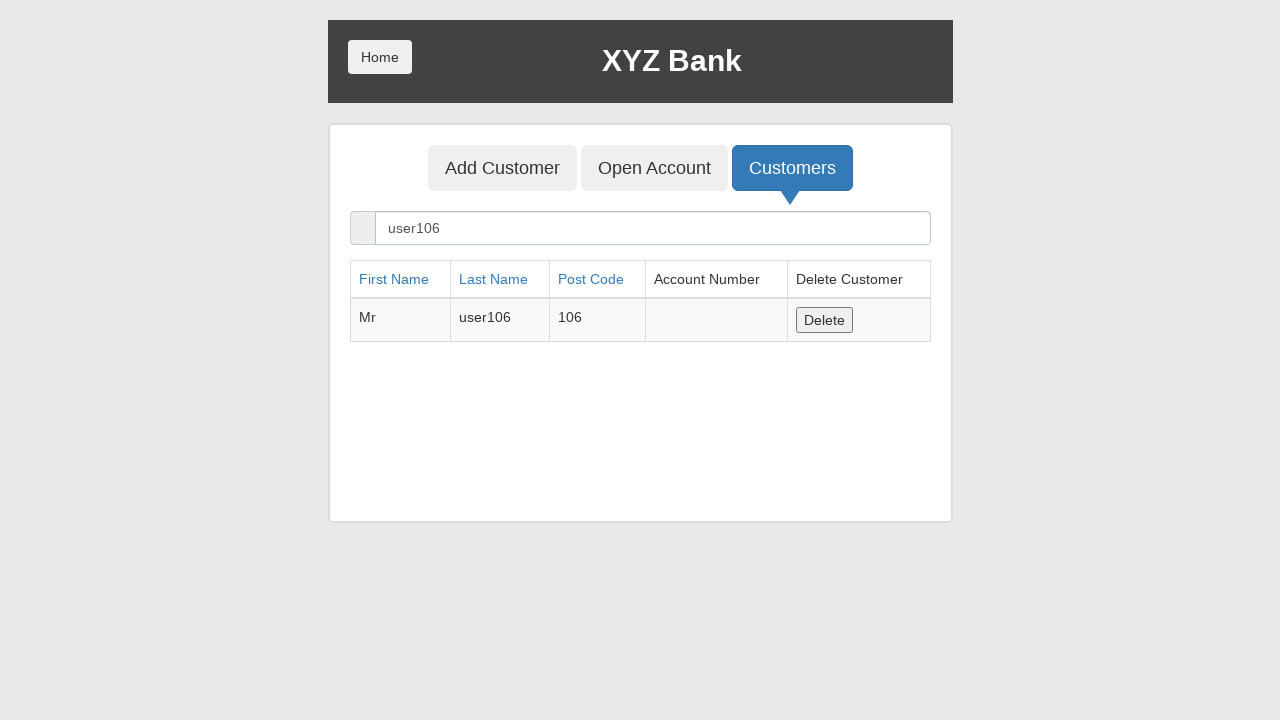

Waited for search results to load and verified customer was added successfully
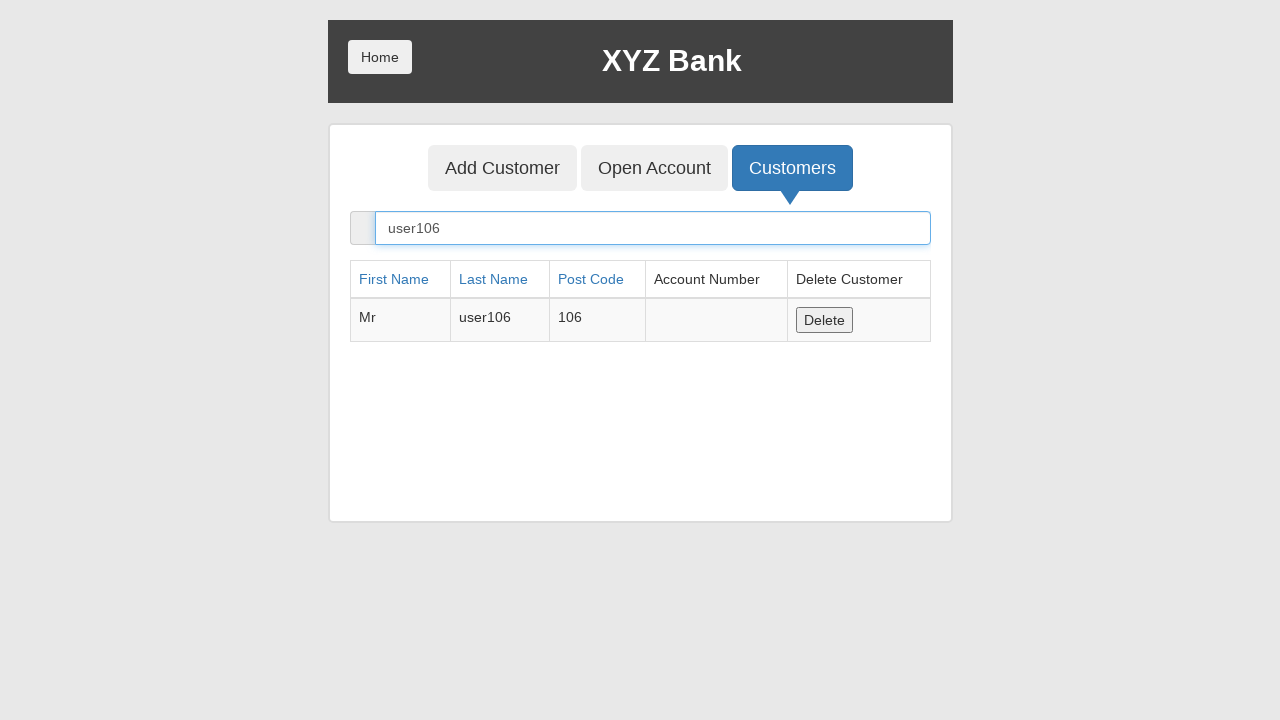

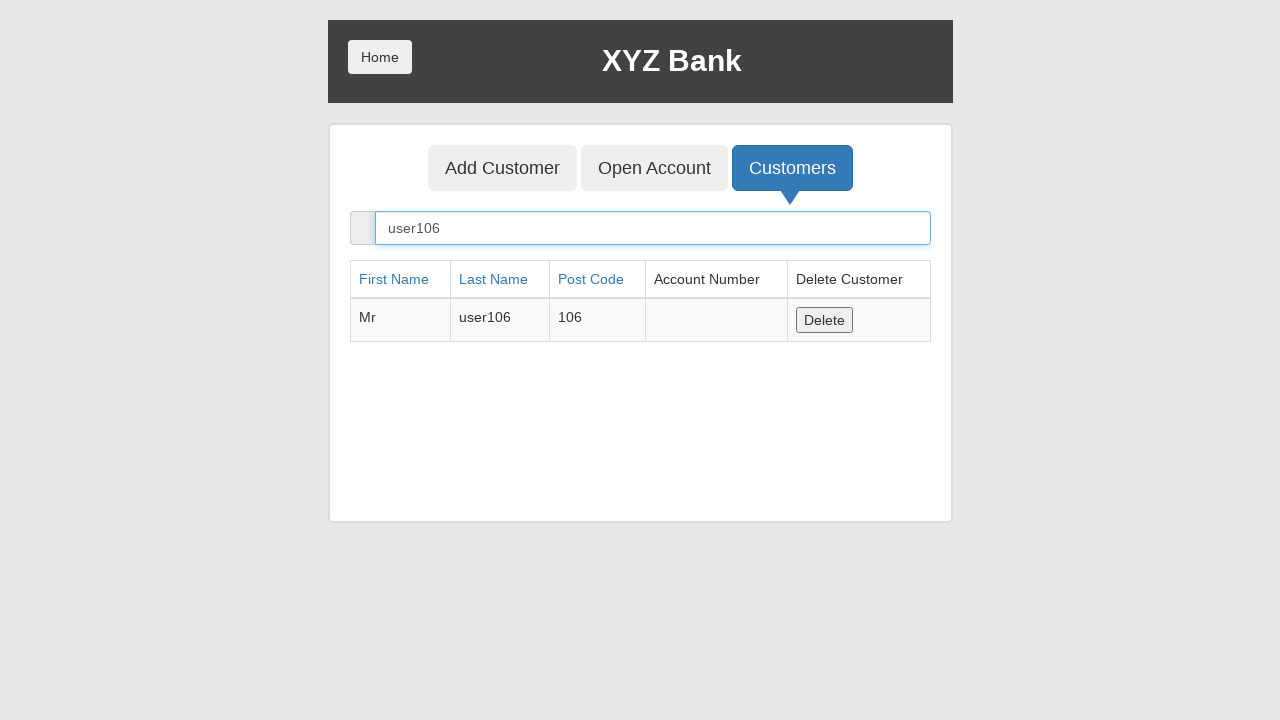